Tests the LinkedIn footer link on the Spanish version, verifying it opens the LinkedIn profile in a new page.

Starting URL: https://english-creative.com/es/#contact

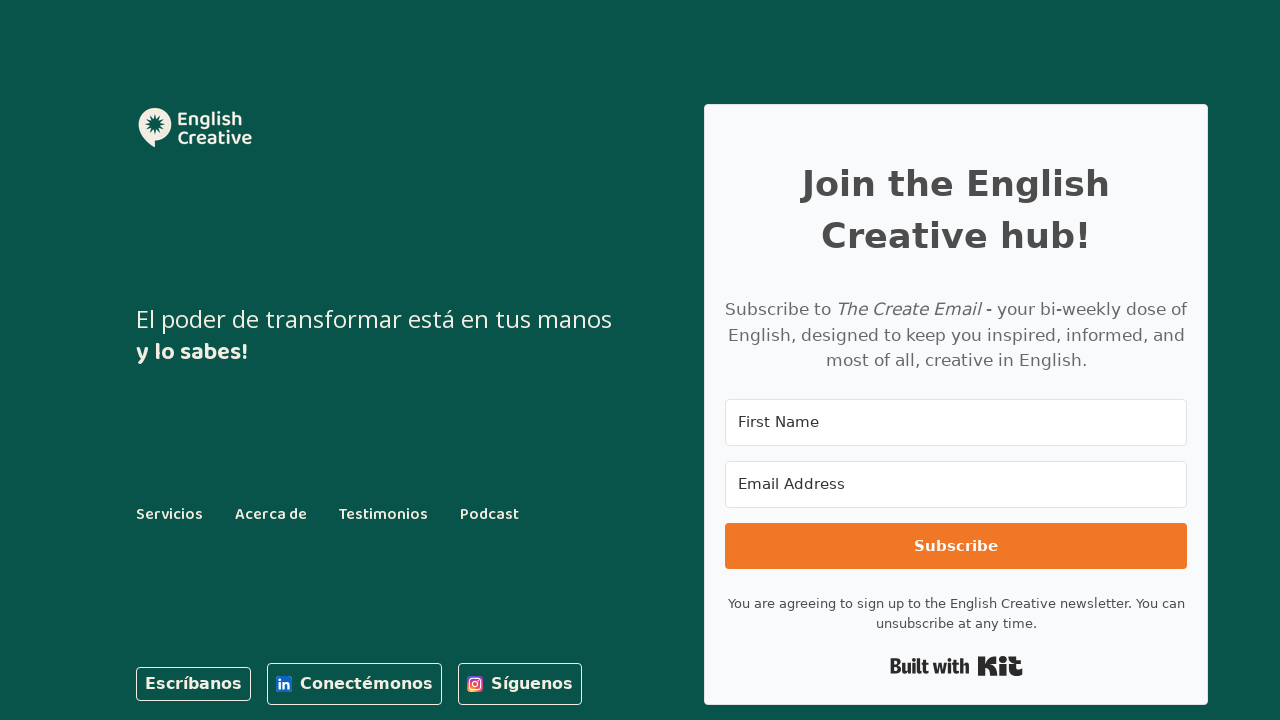

Clicked 'Conectémonos' LinkedIn footer link to open LinkedIn profile in new page at (354, 684) on internal:role=link[name="Conectémonos"s]
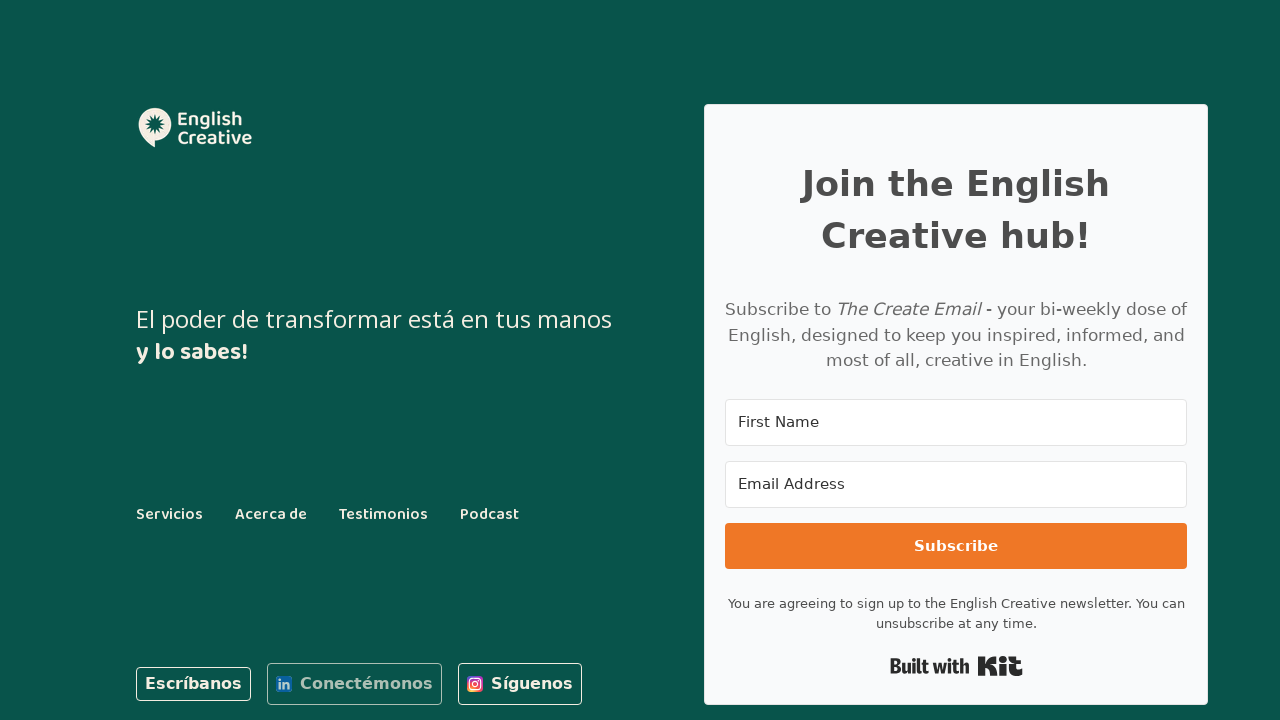

New page (LinkedIn profile) was opened
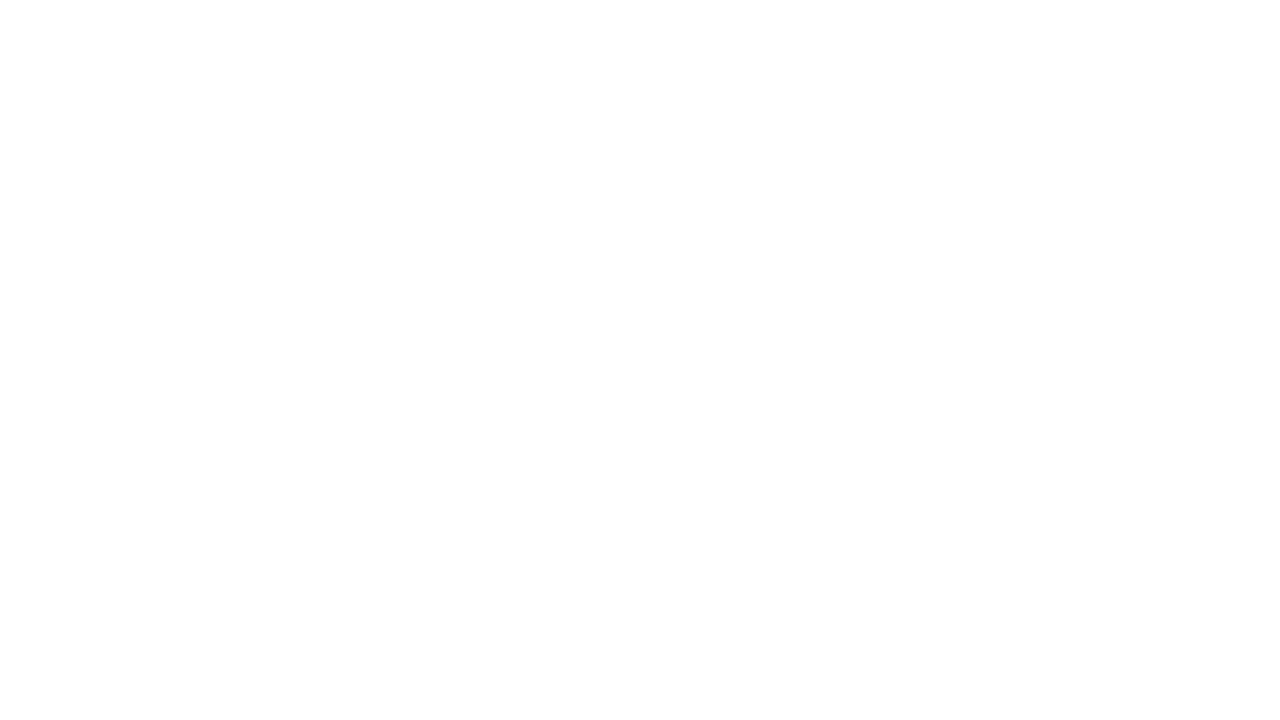

New page finished loading
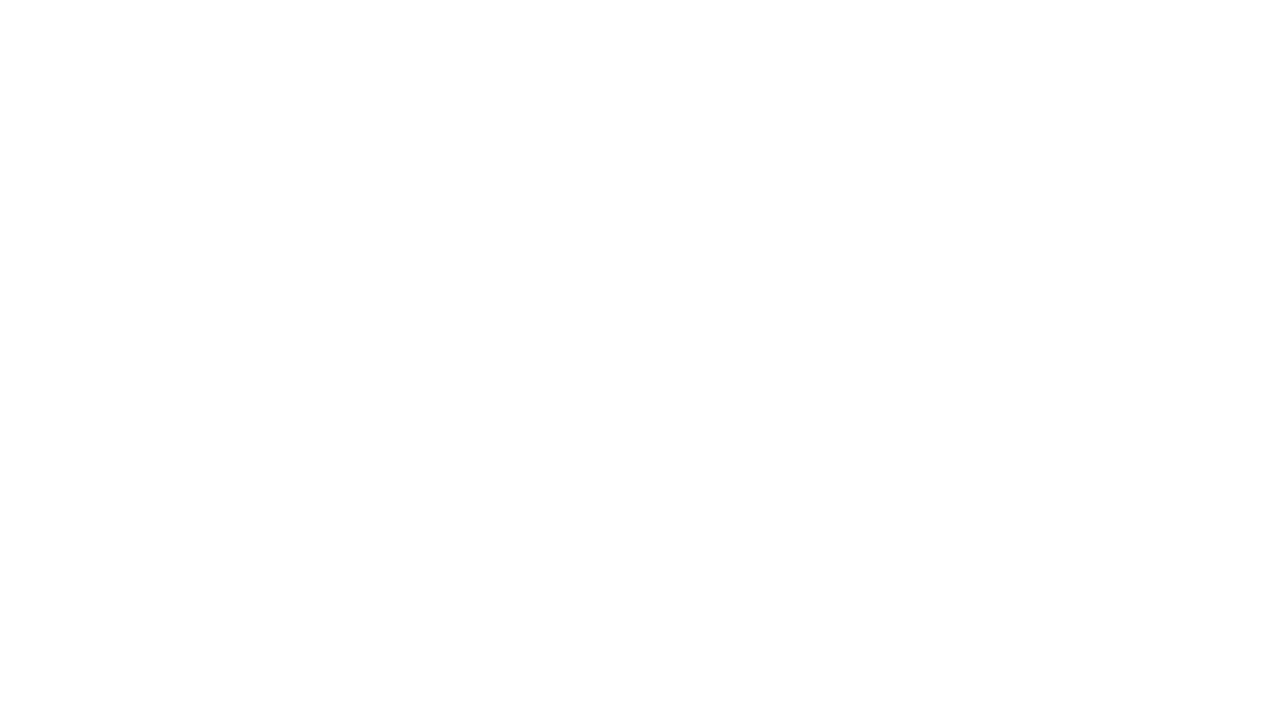

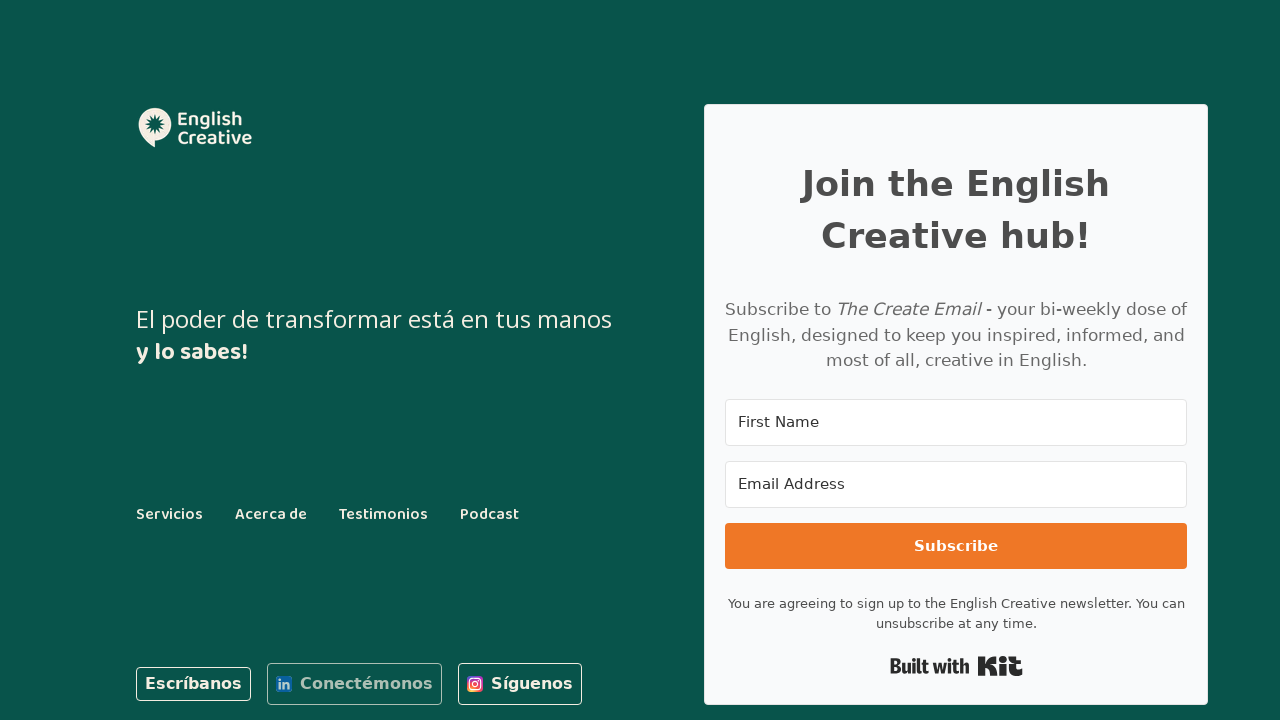